Tests user registration on ParaBank by filling out the registration form with personal details, address, and account credentials, then submitting the form.

Starting URL: https://parabank.parasoft.com/parabank/register.htm

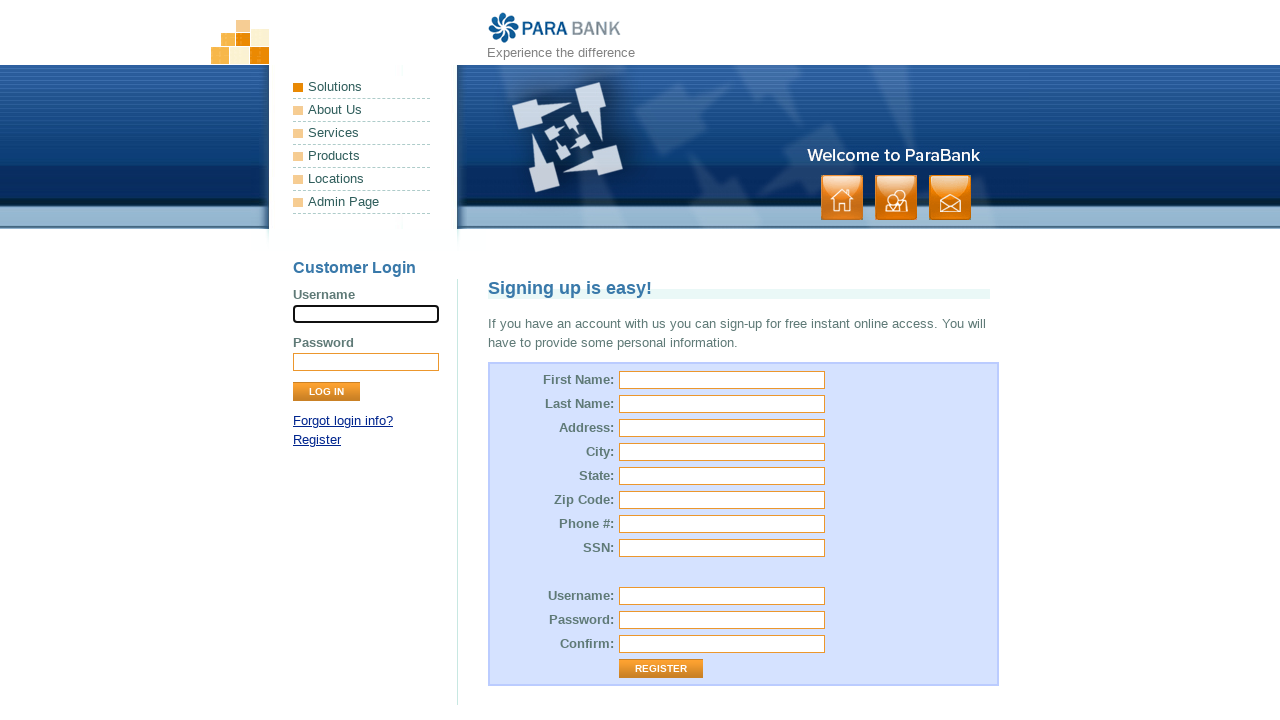

Filled first name field with 'Marcus' on input[name='customer.firstName']
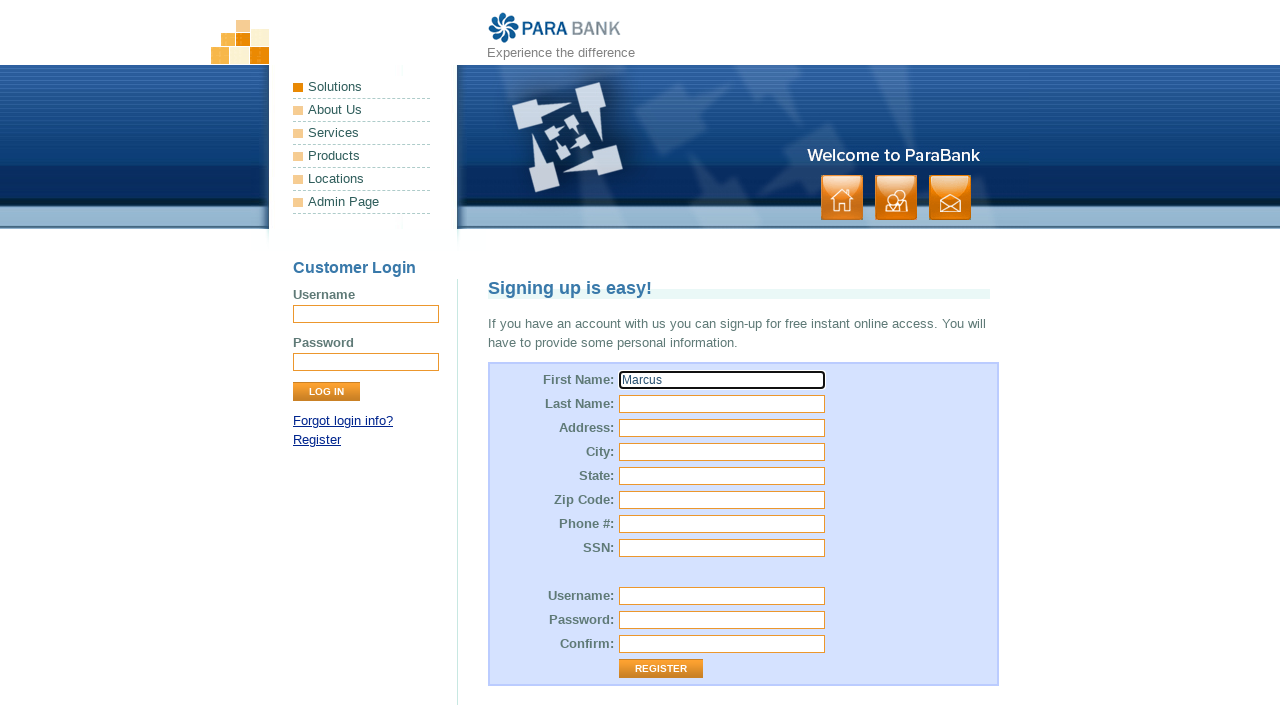

Filled last name field with 'Johnson' on input[name='customer.lastName']
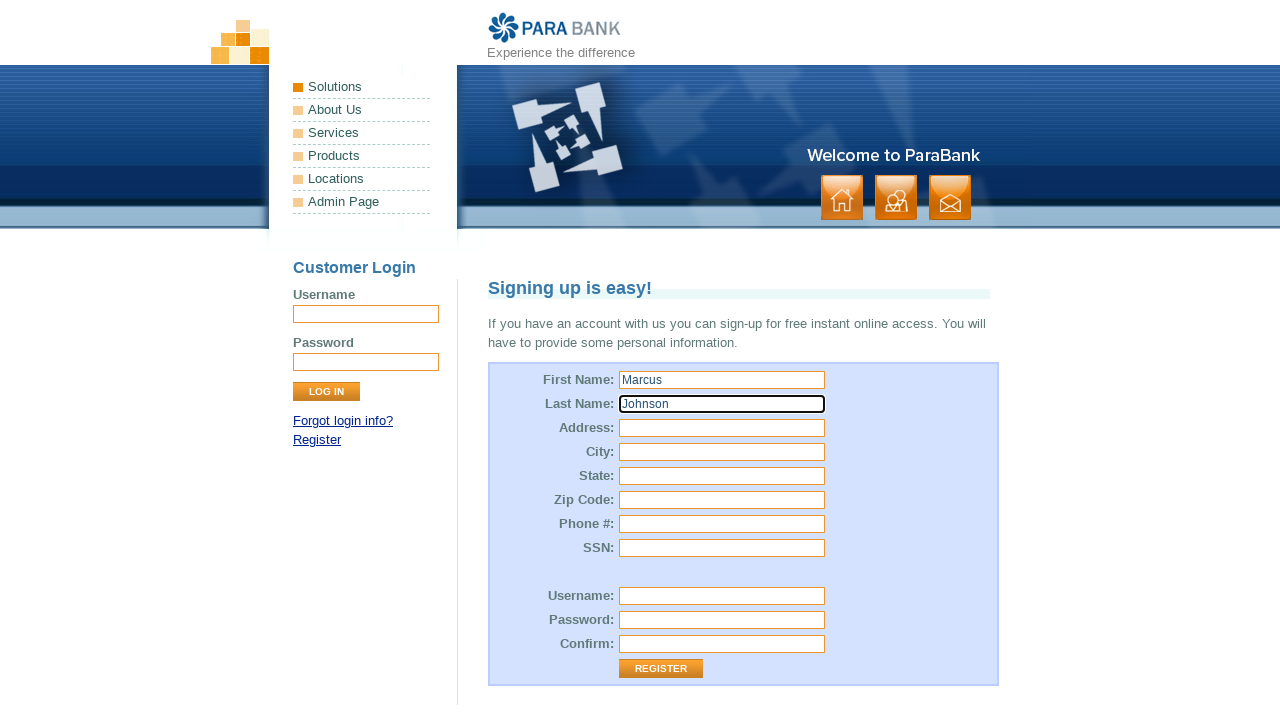

Filled street address with '742 Maple Avenue' on input[name='customer.address.street']
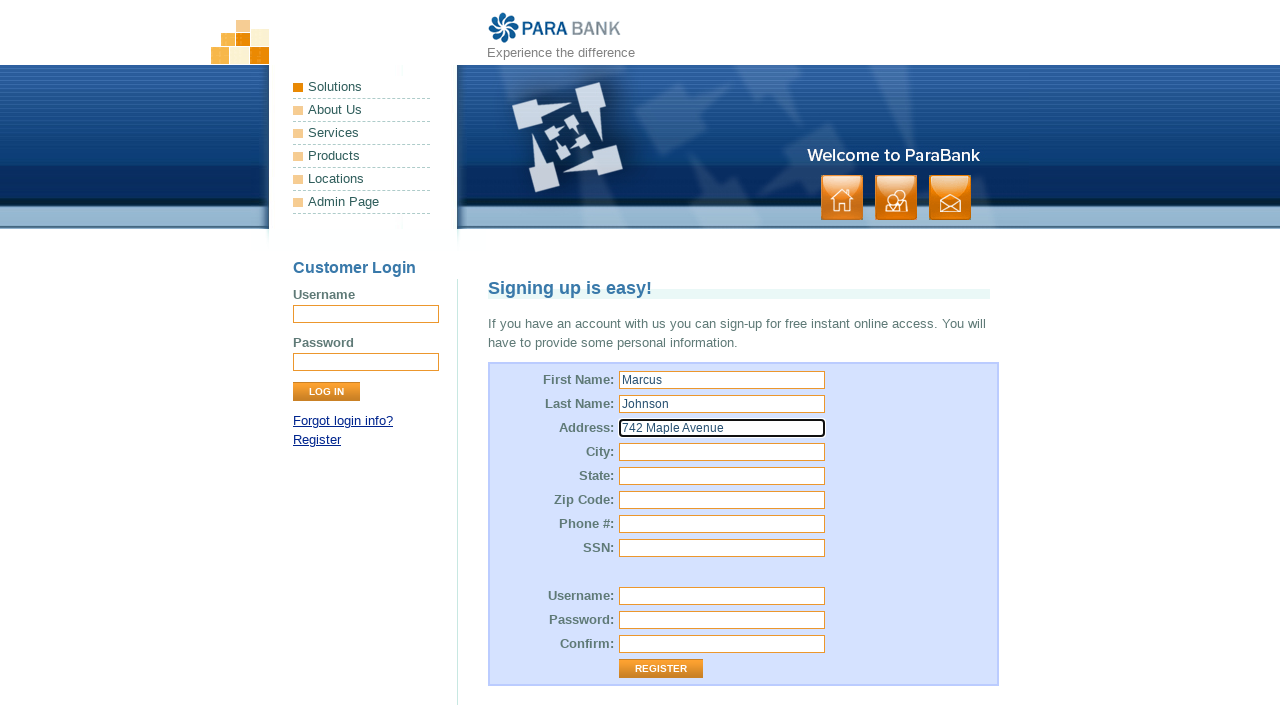

Filled city field with 'Springfield' on input[name='customer.address.city']
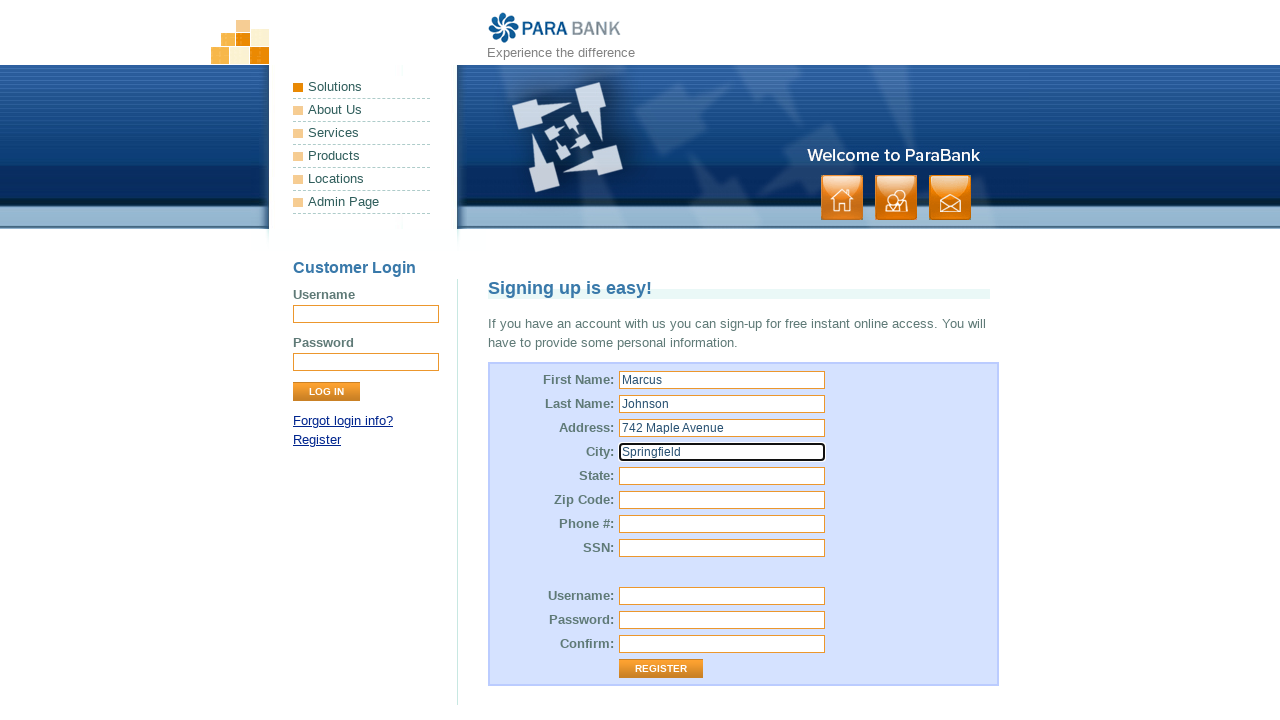

Filled state field with 'Illinois' on input[name='customer.address.state']
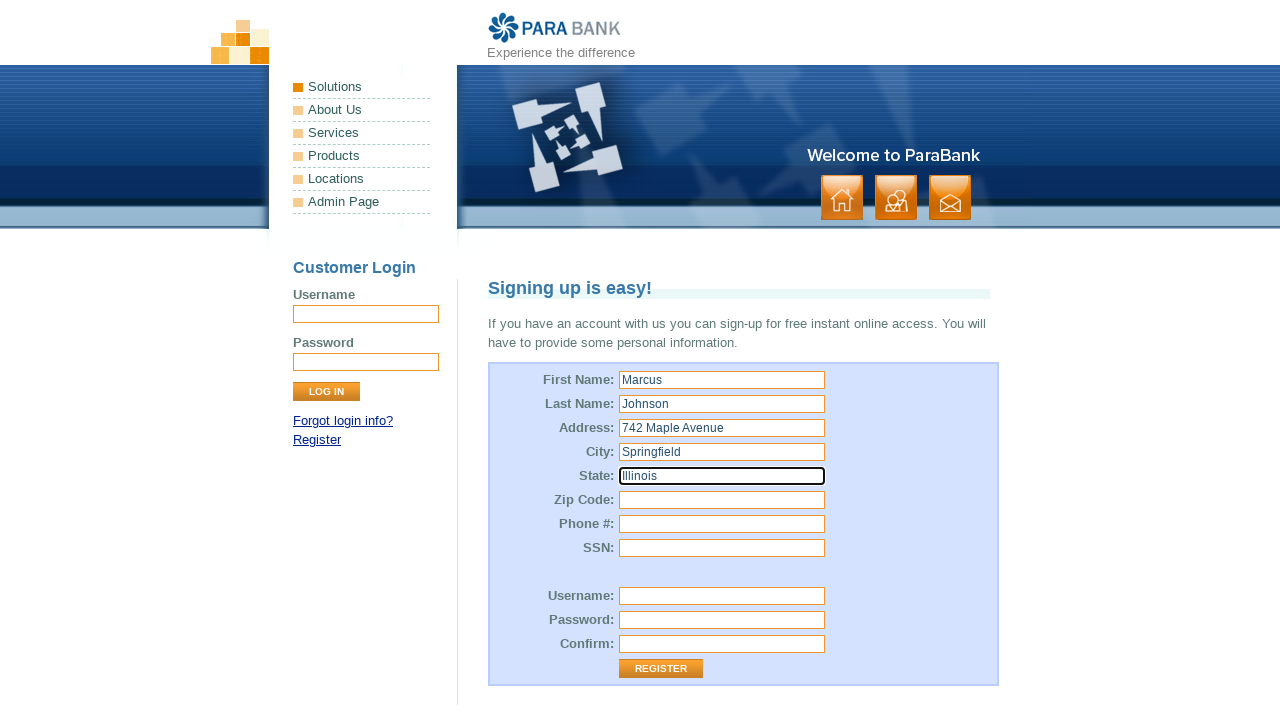

Filled zip code field with '62704' on input[name='customer.address.zipCode']
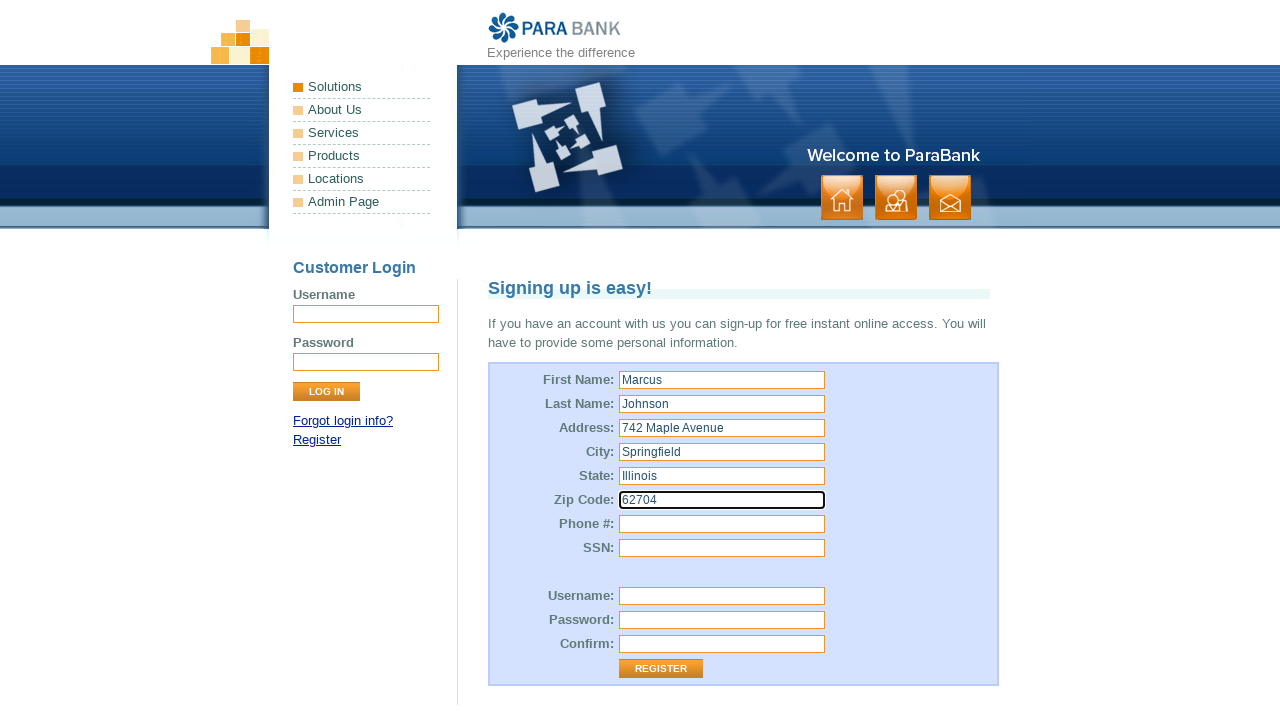

Filled phone number field with '5551234567' on input[name='customer.phoneNumber']
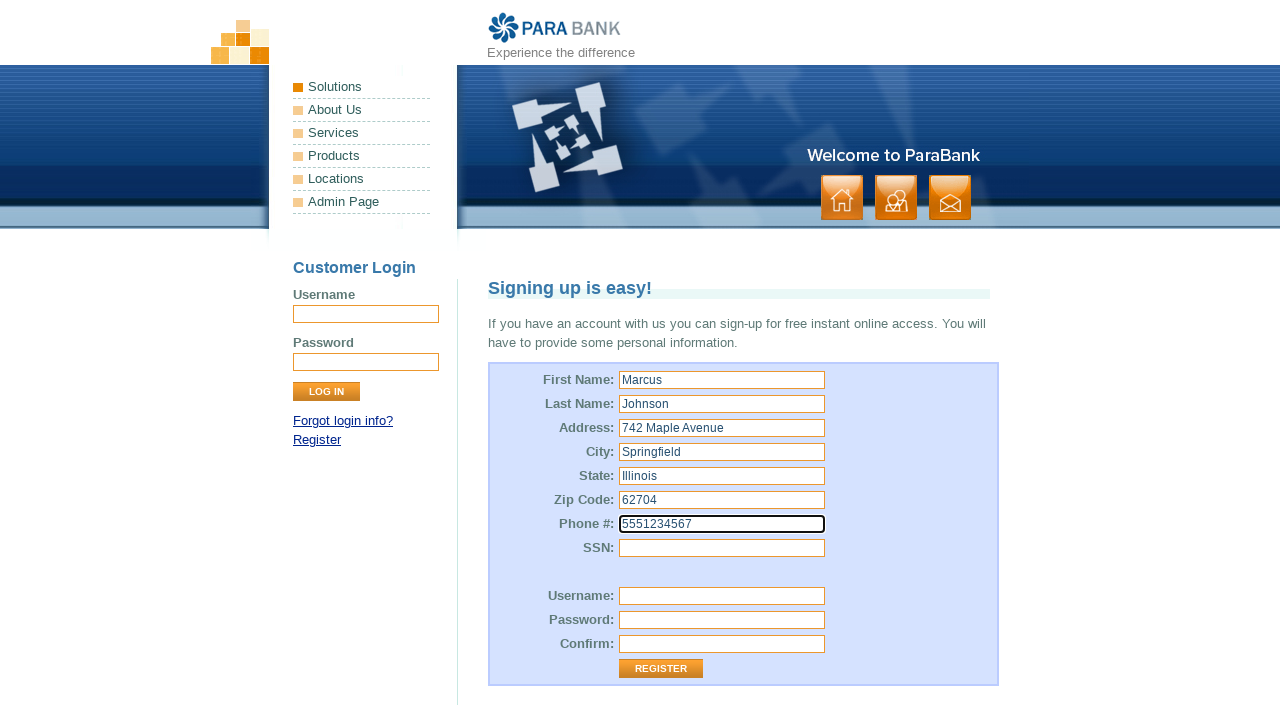

Filled SSN field with '987-65-4321' on input[name='customer.ssn']
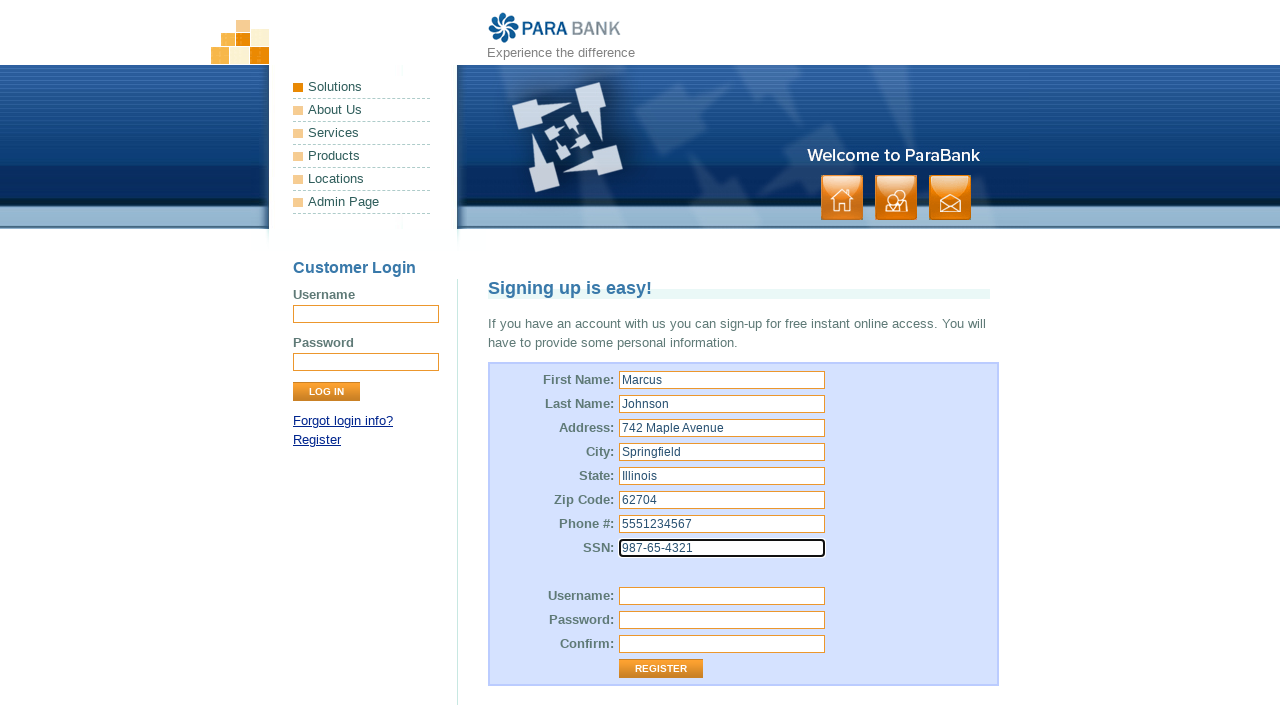

Filled username field with 'marcusj2024' on input[name='customer.username']
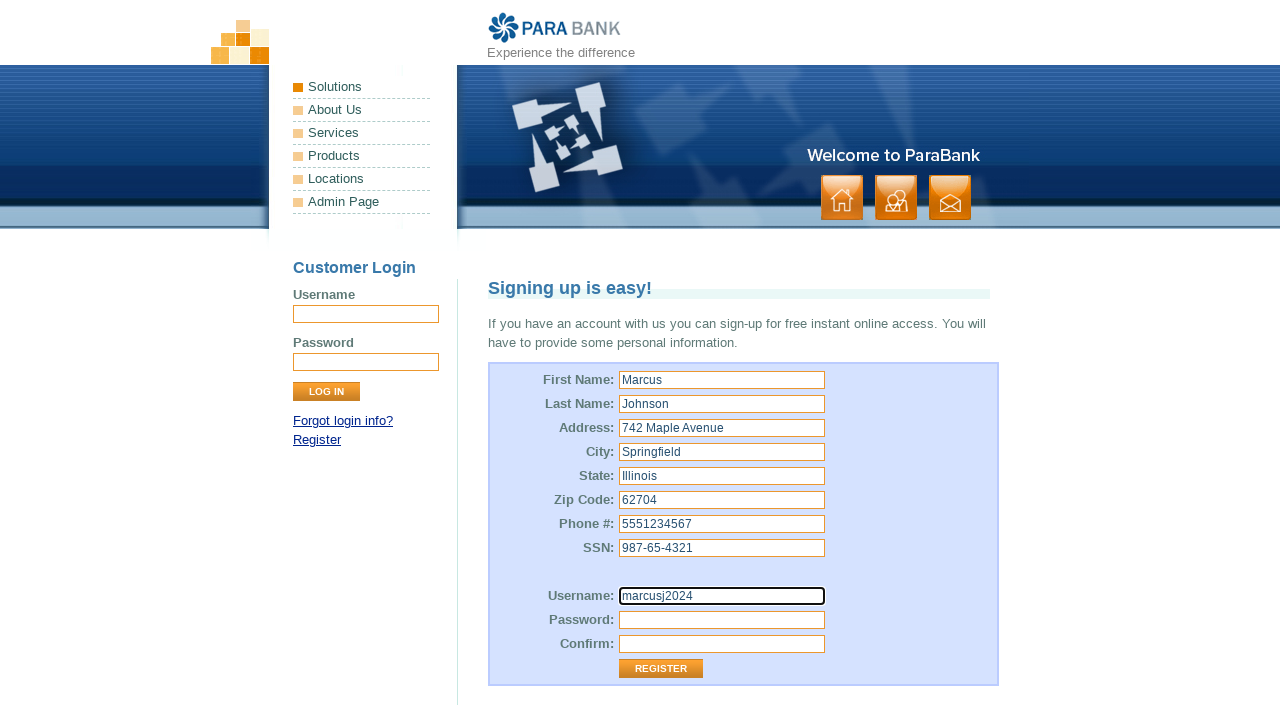

Filled password field with 'SecurePass456' on input[name='customer.password']
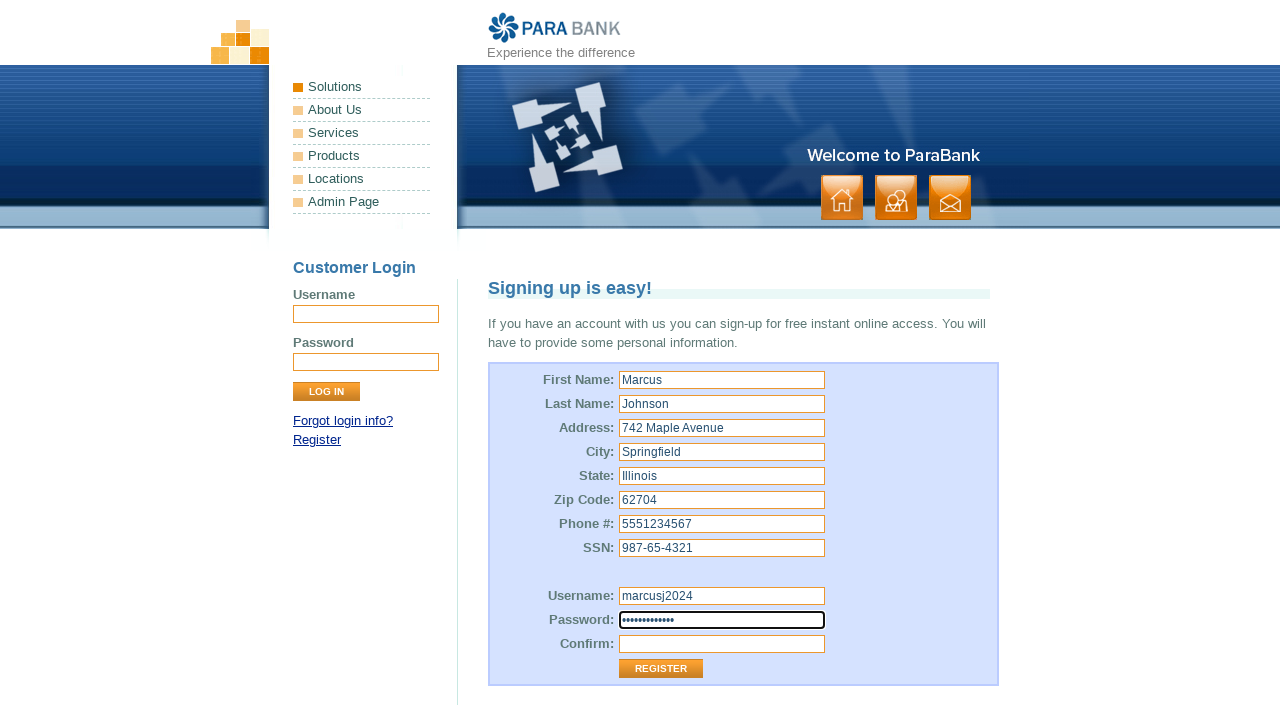

Filled password confirmation field with 'SecurePass456' on input[name='repeatedPassword']
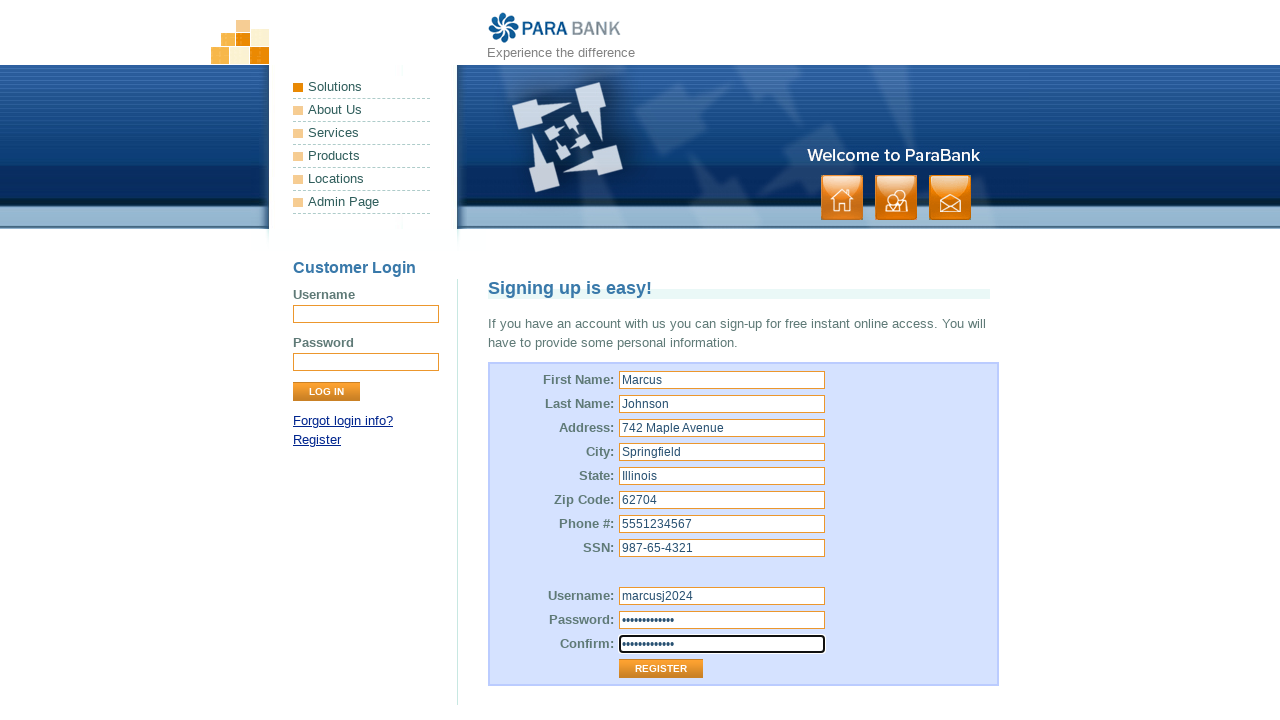

Clicked Register button to submit the registration form at (661, 669) on input[value='Register']
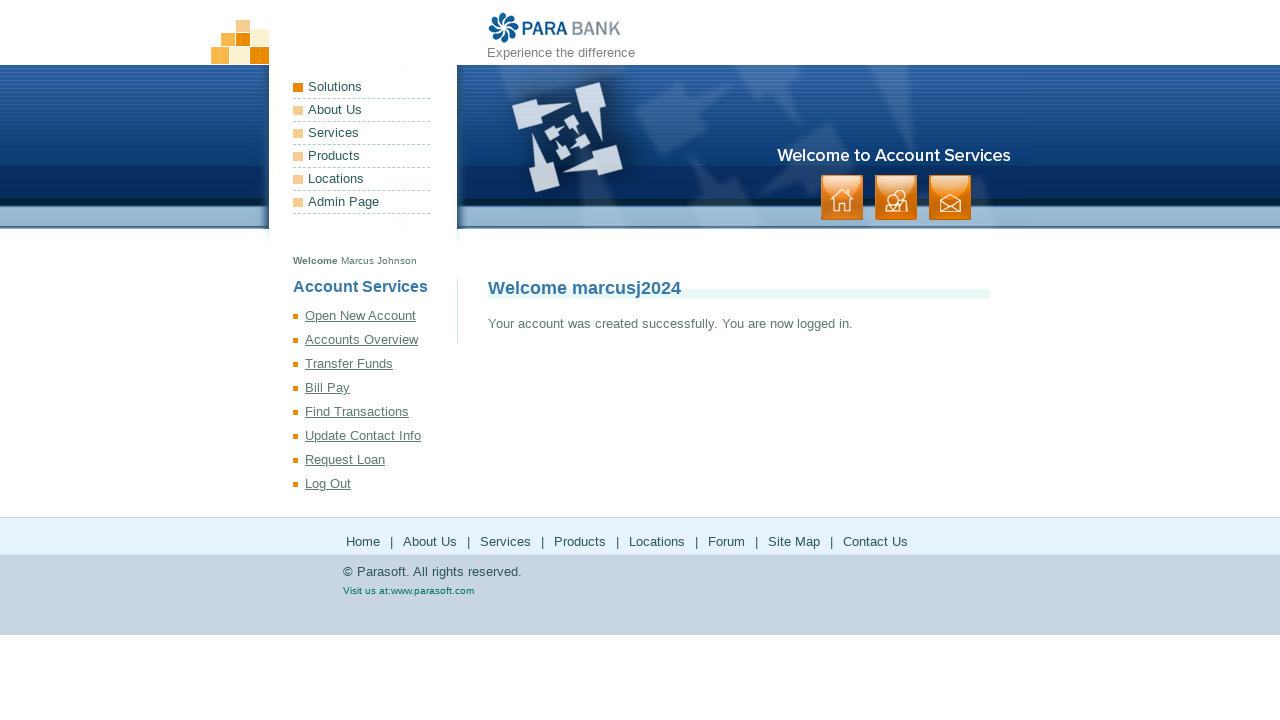

Waited for network to be idle after form submission
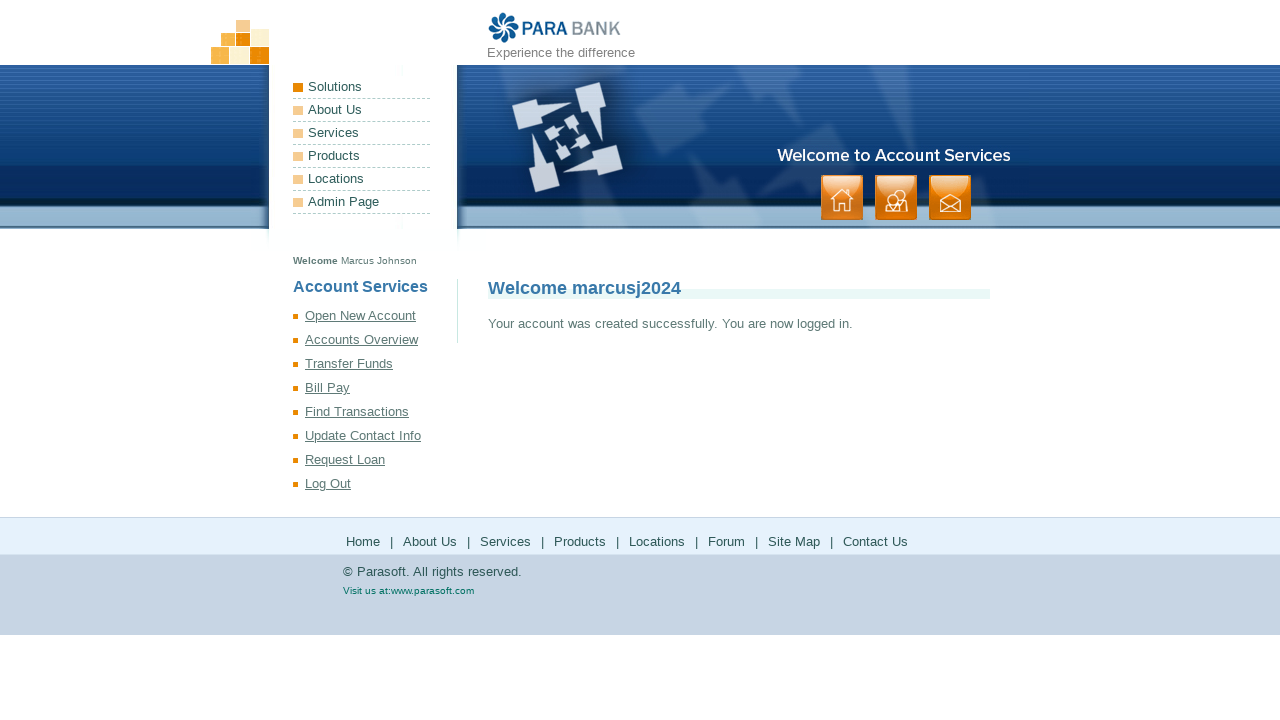

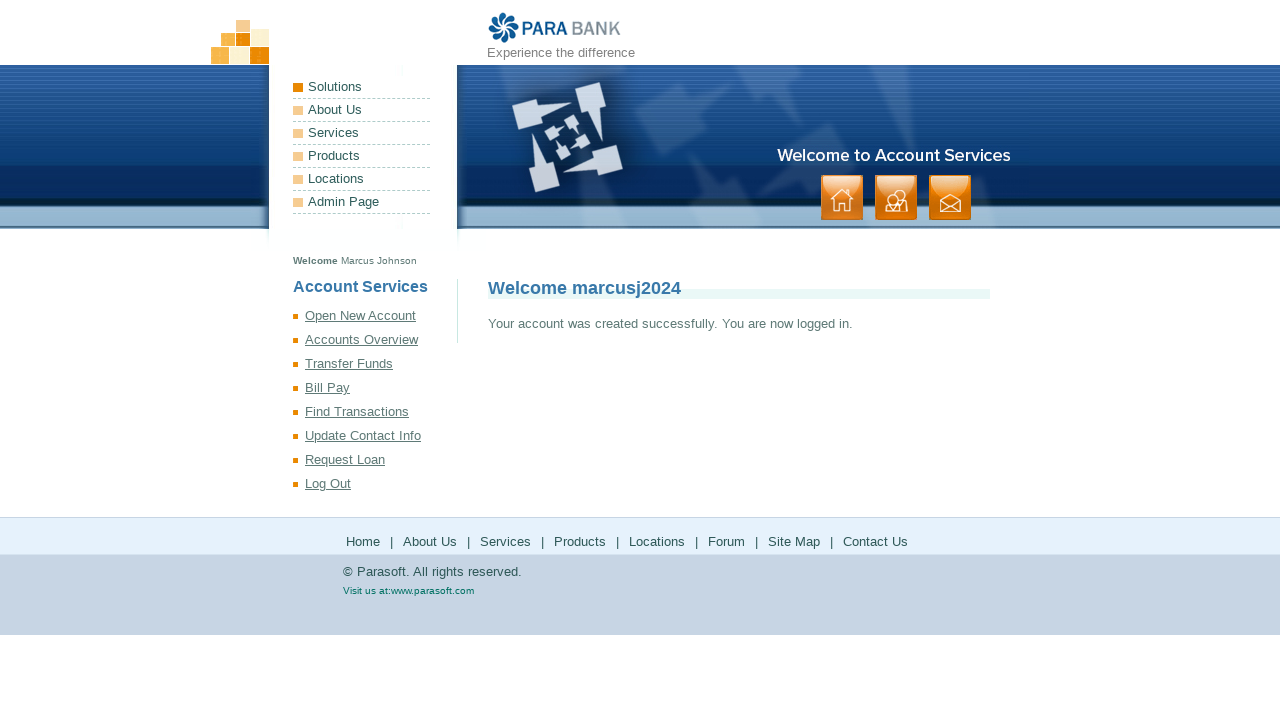